Tests that the question 'Do you like the site?' is displayed on the radio button page

Starting URL: https://demoqa.com/elements

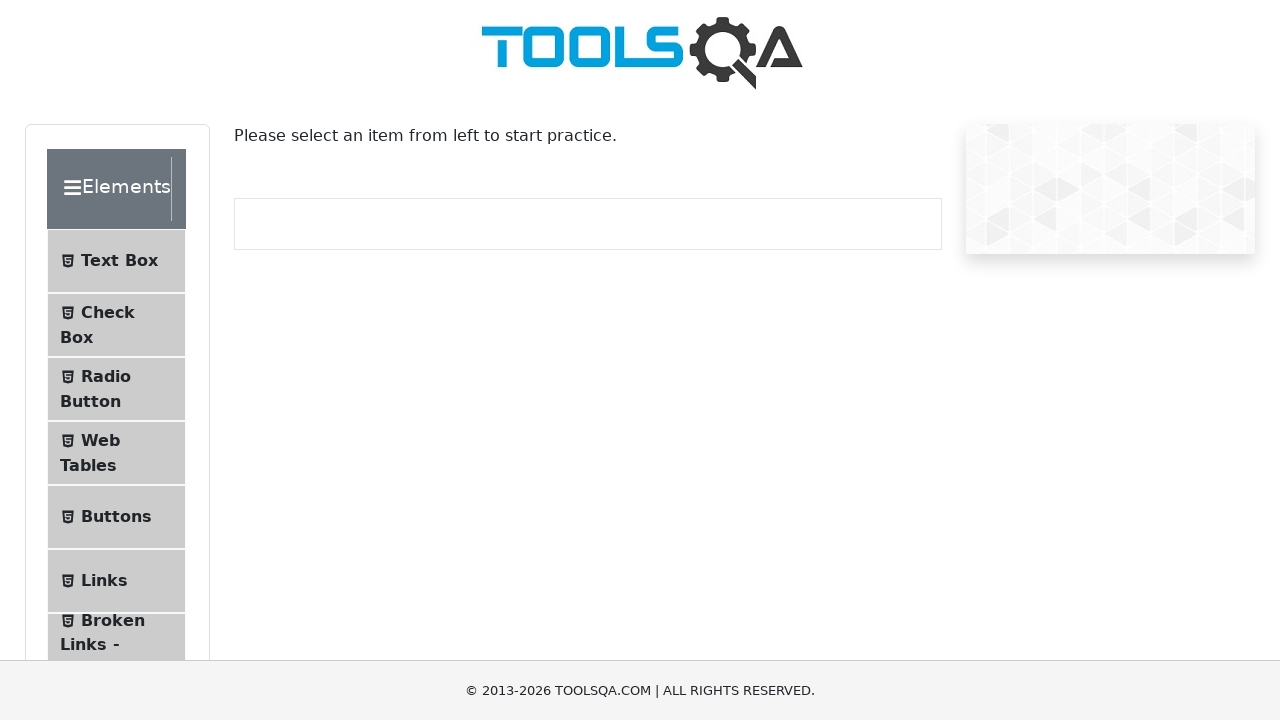

Clicked on Radio Button menu item at (116, 389) on #item-2
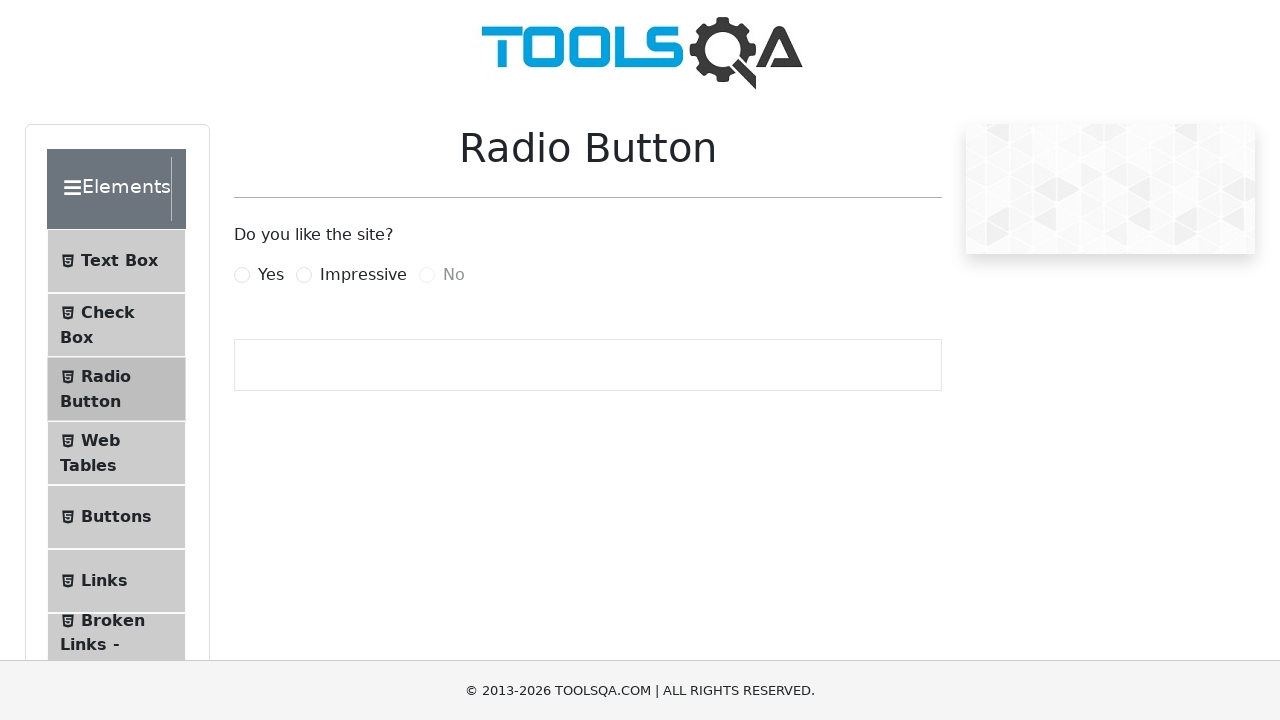

Waited for question element to load
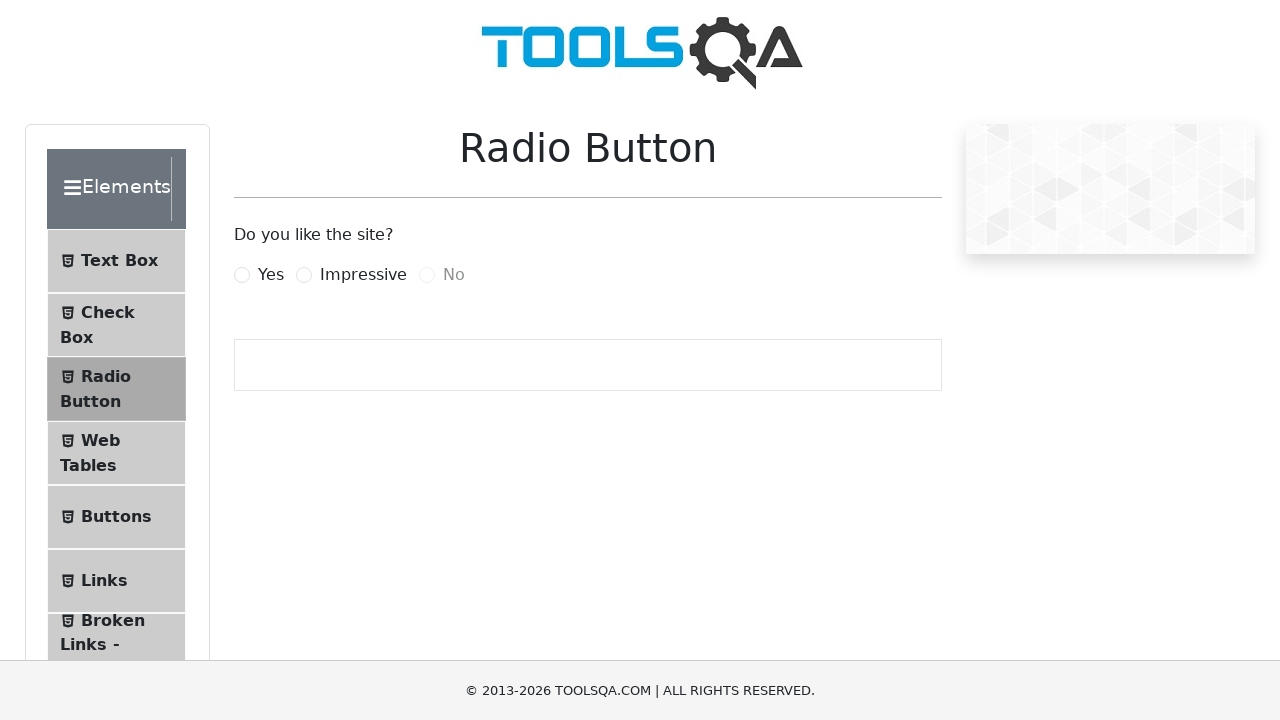

Verified question 'Do you like the site?' is displayed
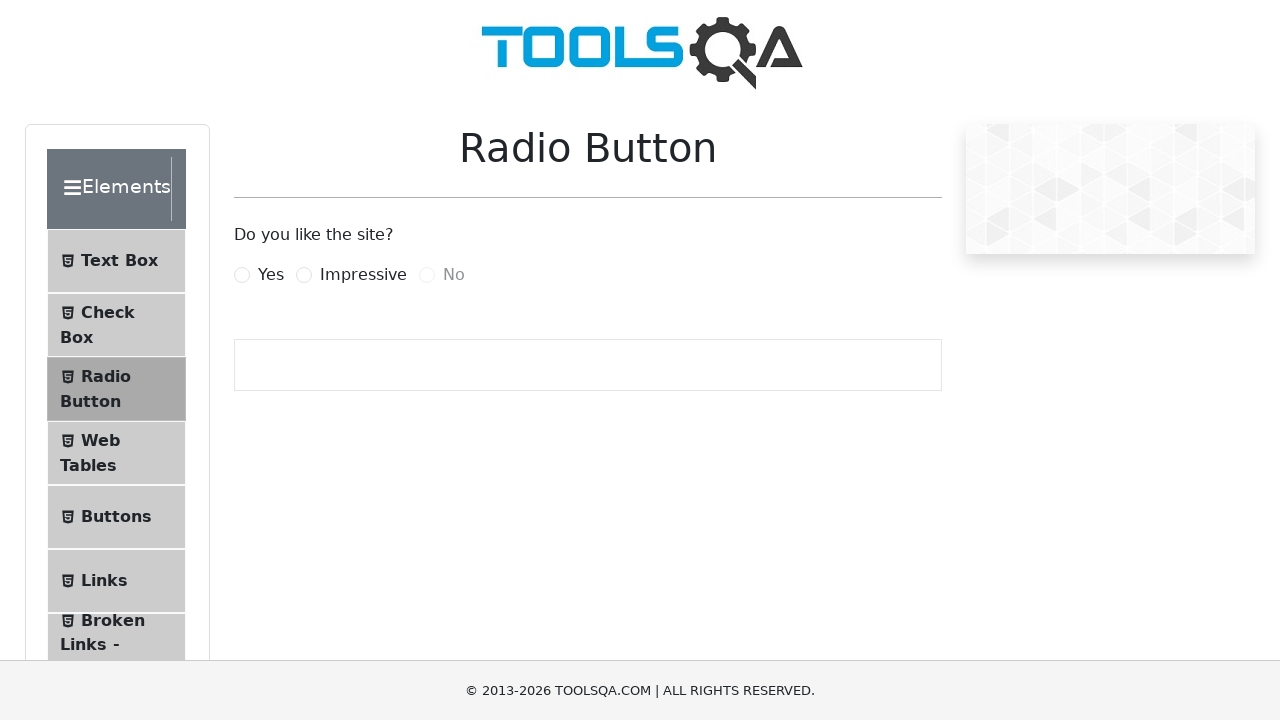

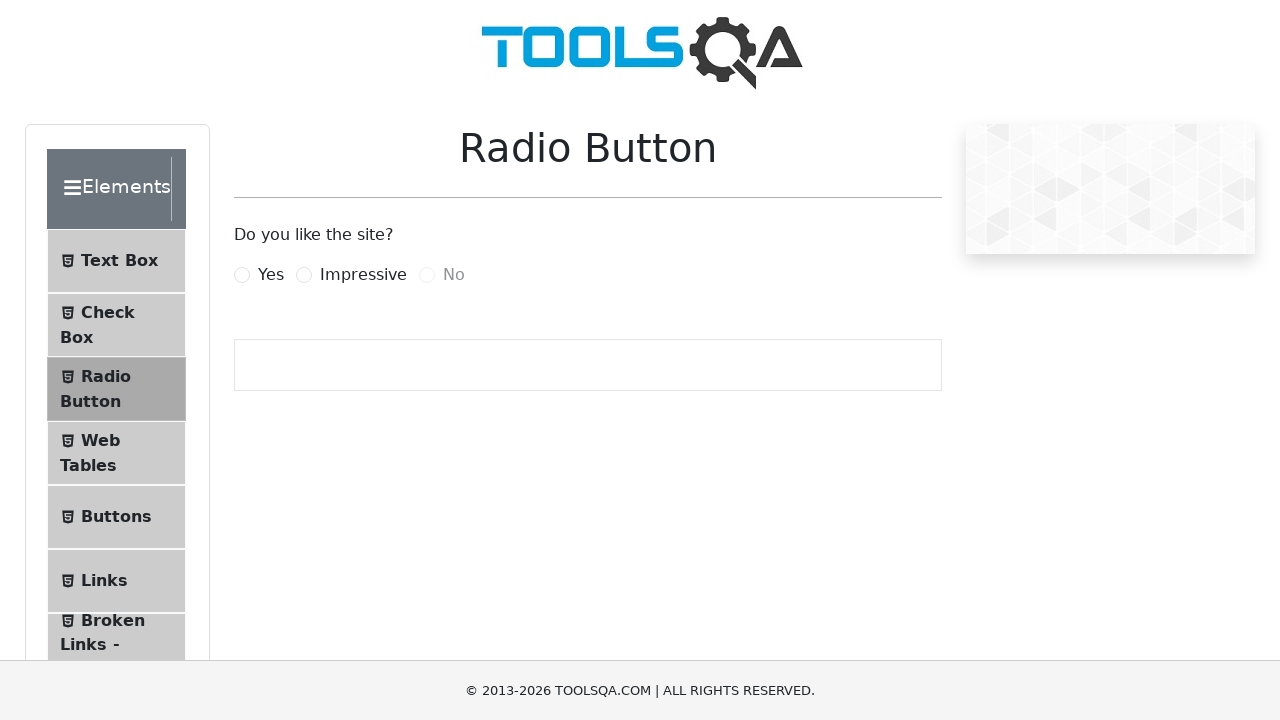